Tests double-click functionality by performing a double-click on a button and verifying the success message appears

Starting URL: https://demoqa.com/buttons

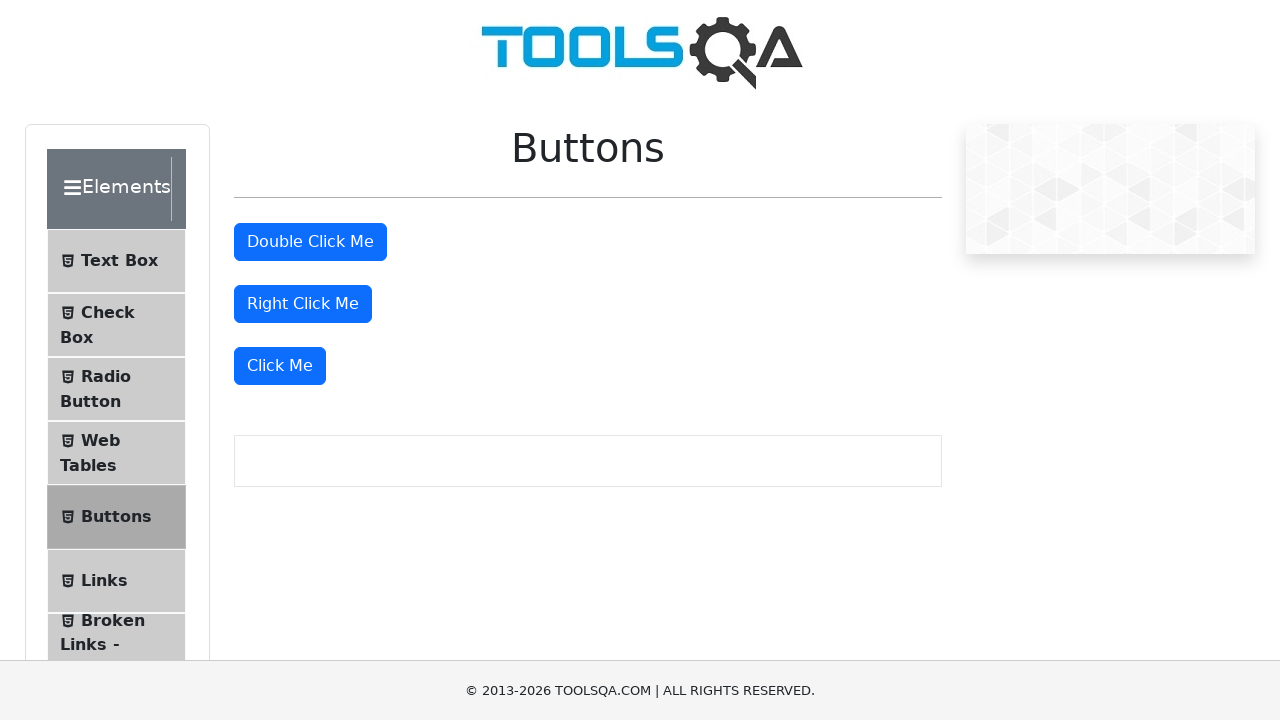

Double-clicked the double click button at (310, 242) on #doubleClickBtn
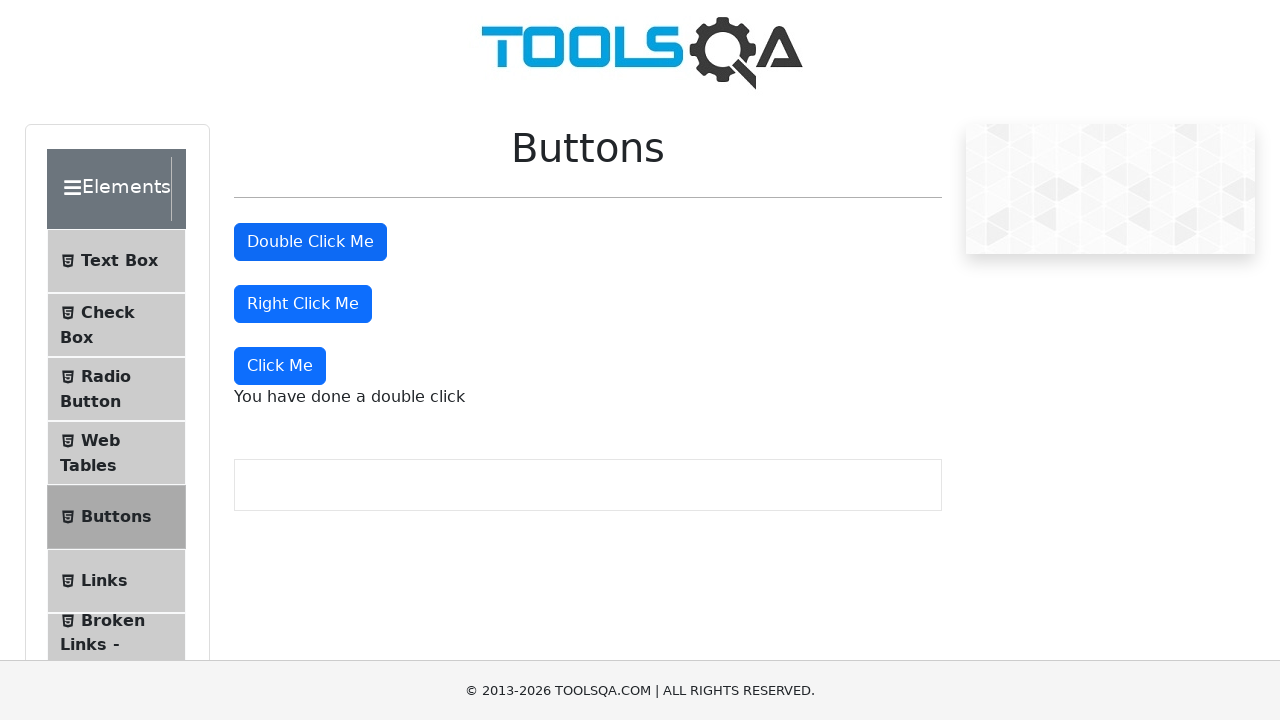

Double-click success message appeared
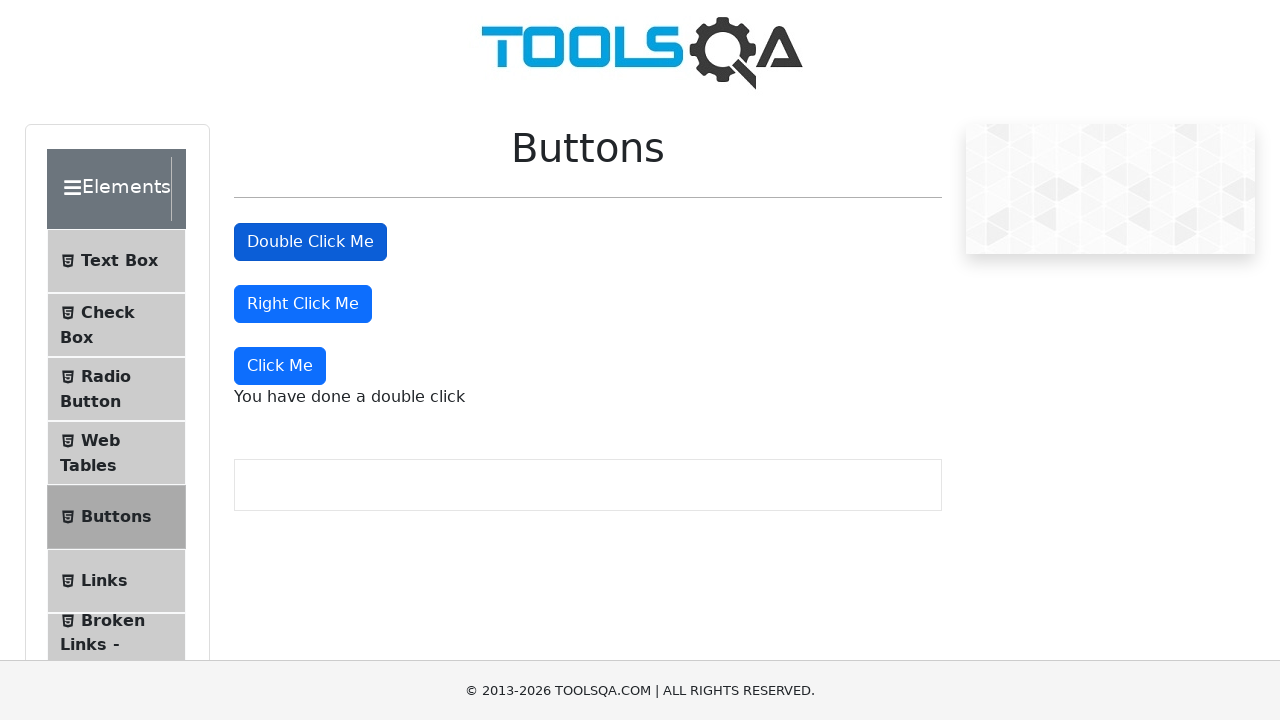

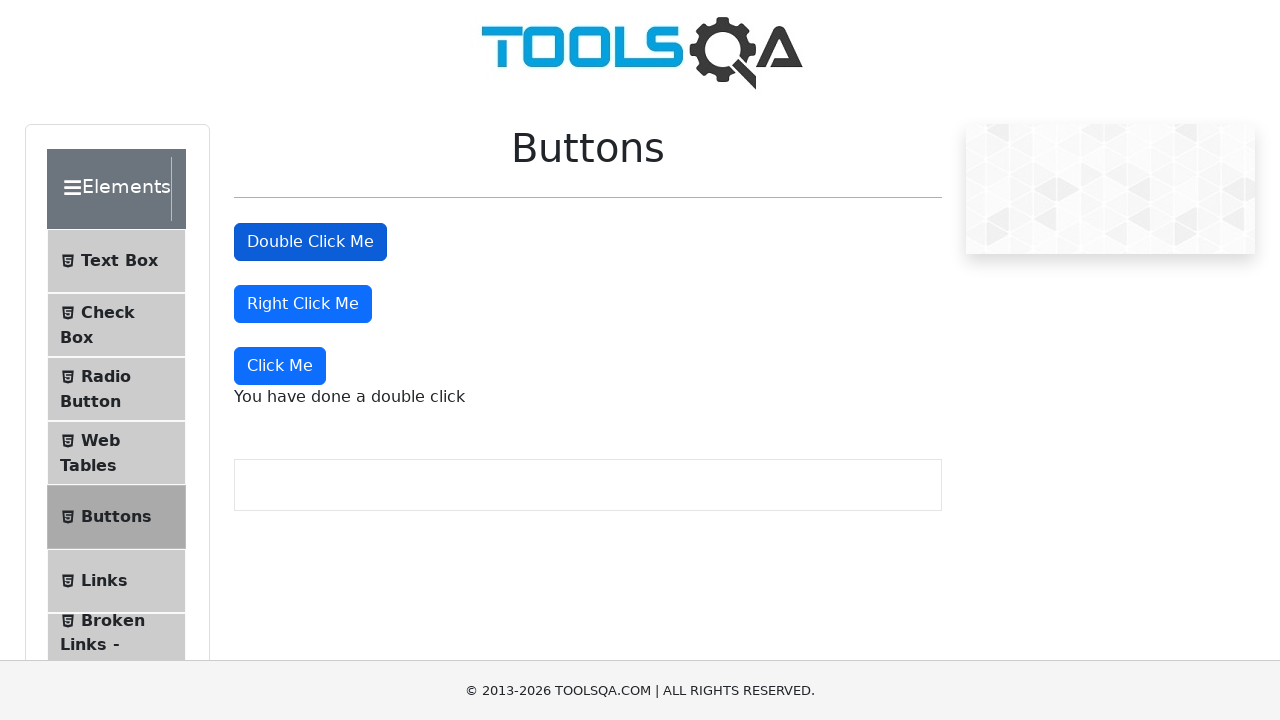